Tests closing a modal window that appears on page load by clicking the close button in the modal footer

Starting URL: https://the-internet.herokuapp.com/entry_ad

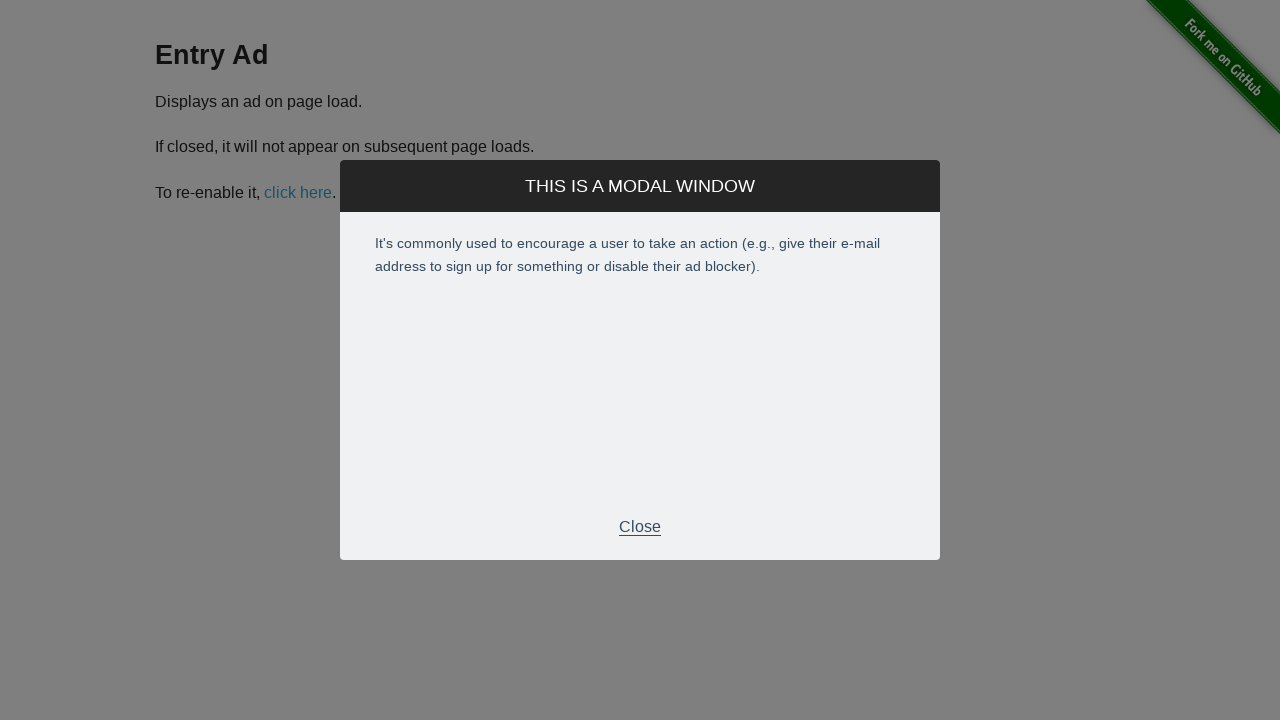

Modal window appeared on page load and became visible
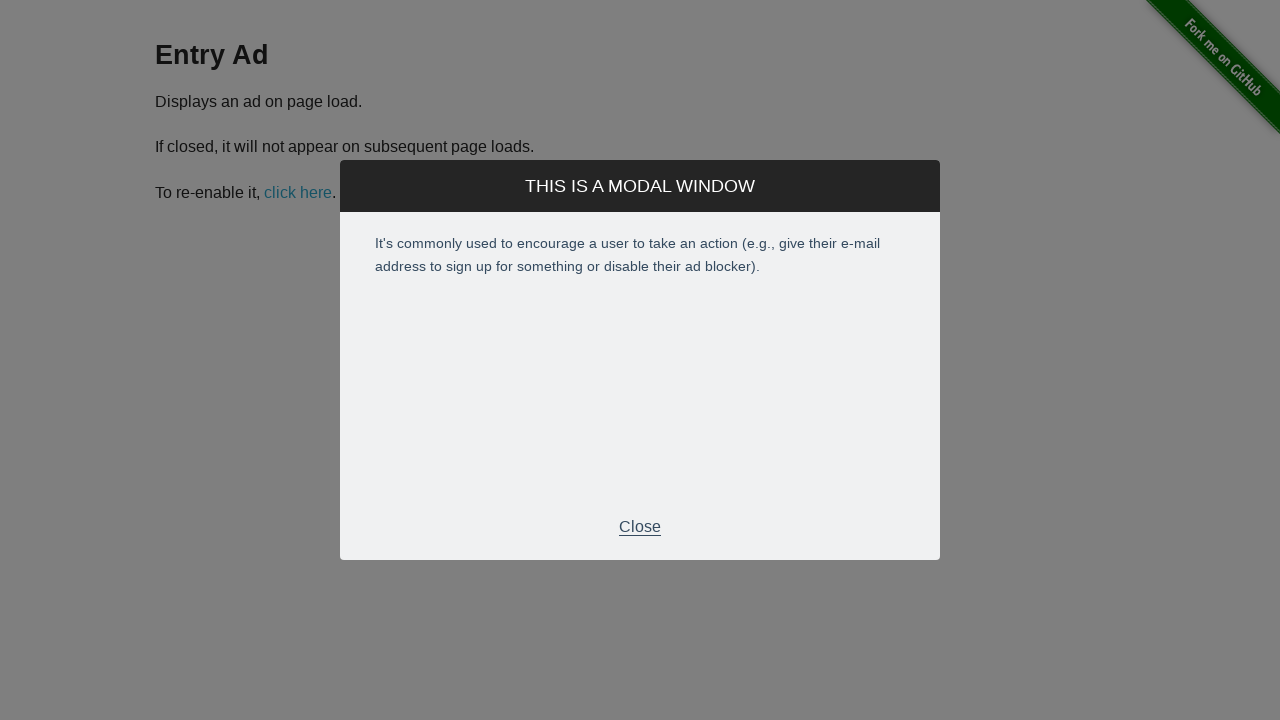

Located close button in modal footer
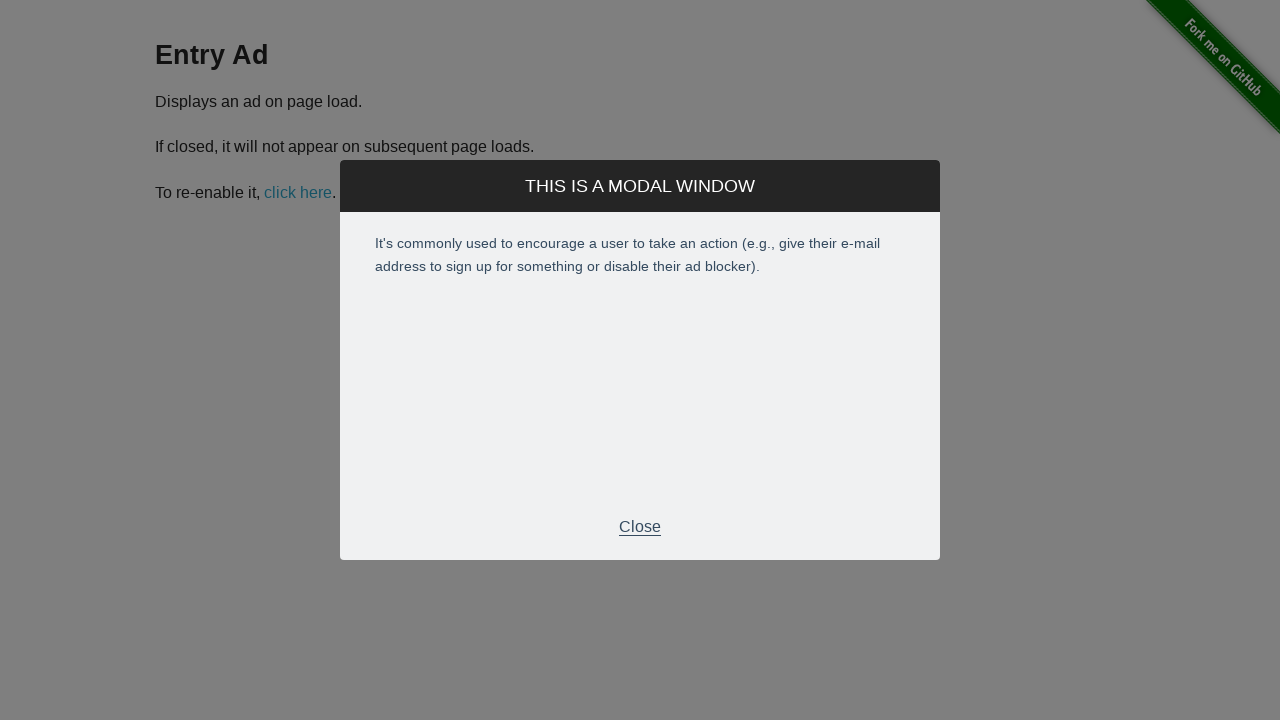

Clicked close button to dismiss modal at (640, 527) on #modal .modal-footer p
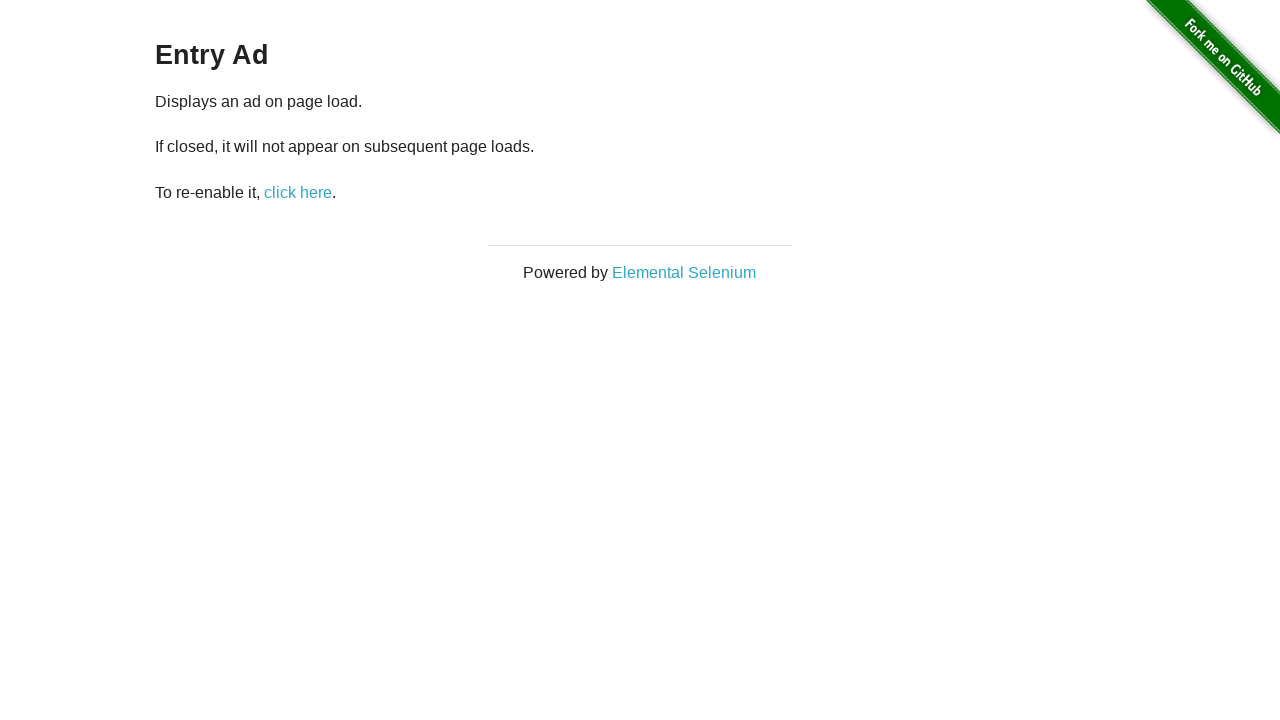

Modal window closed successfully
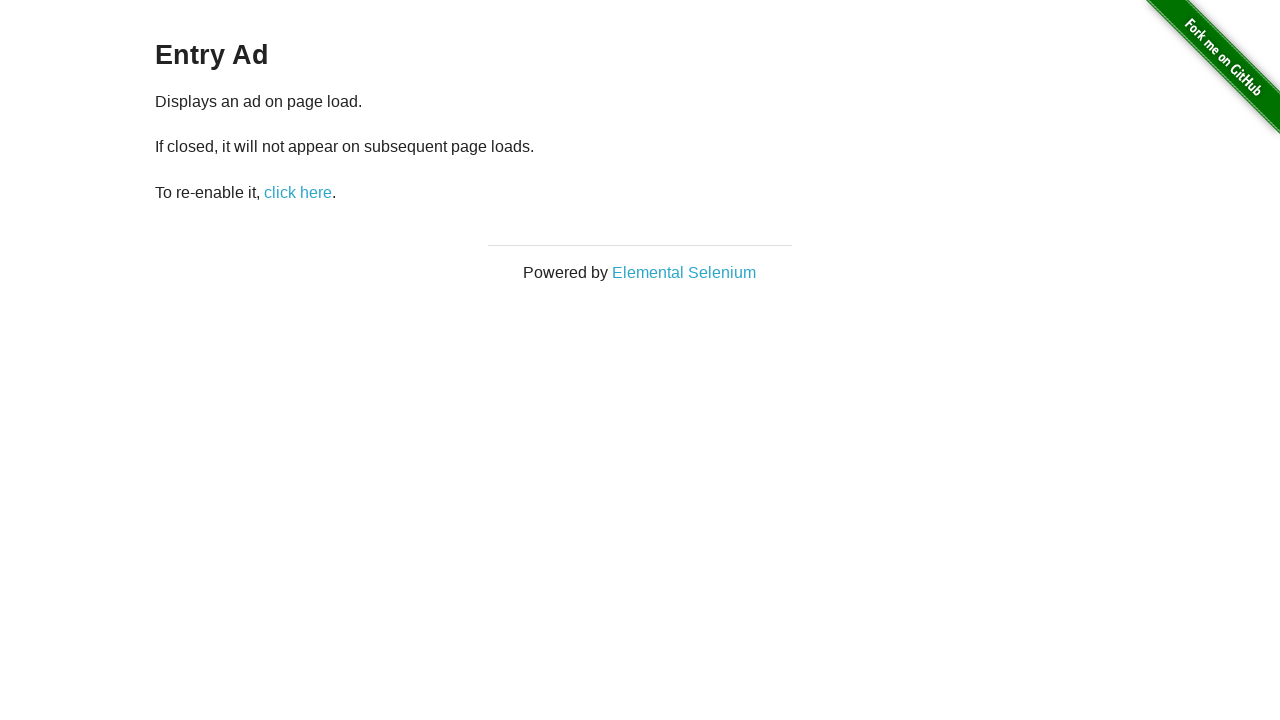

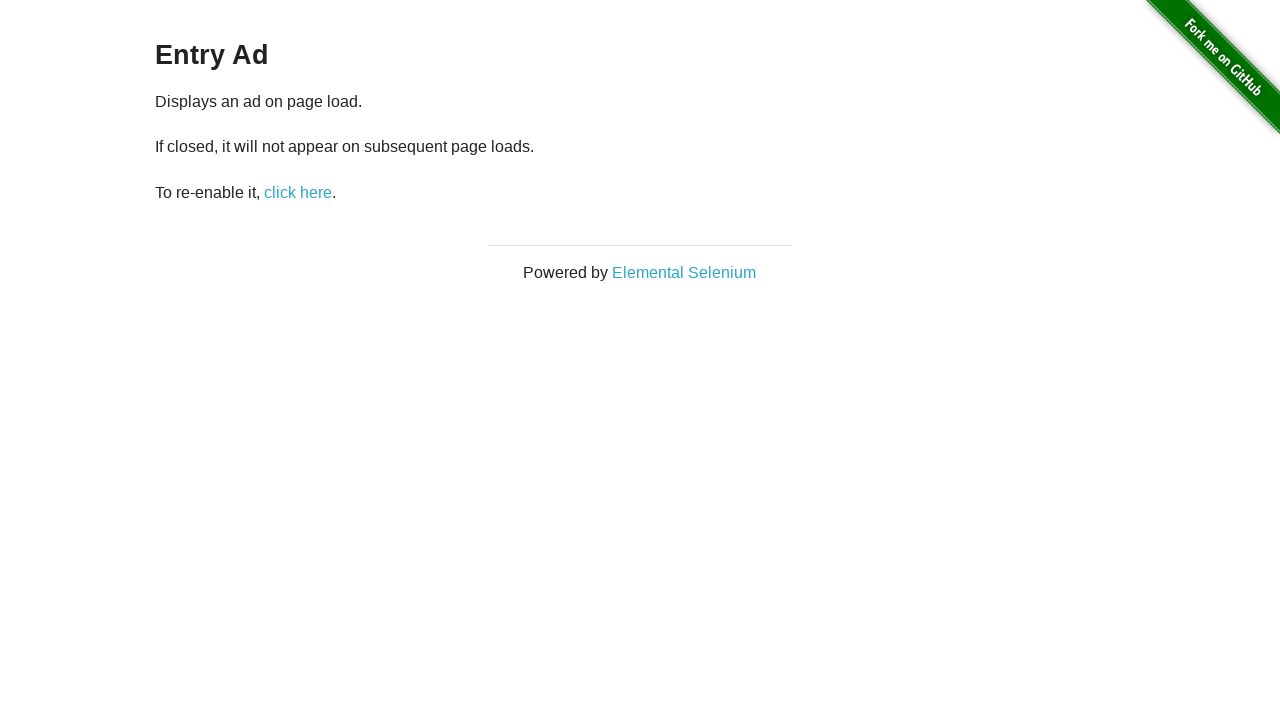